Tests form interaction by selecting a year from a birthday dropdown field

Starting URL: https://kodilla.com/pl/test/form

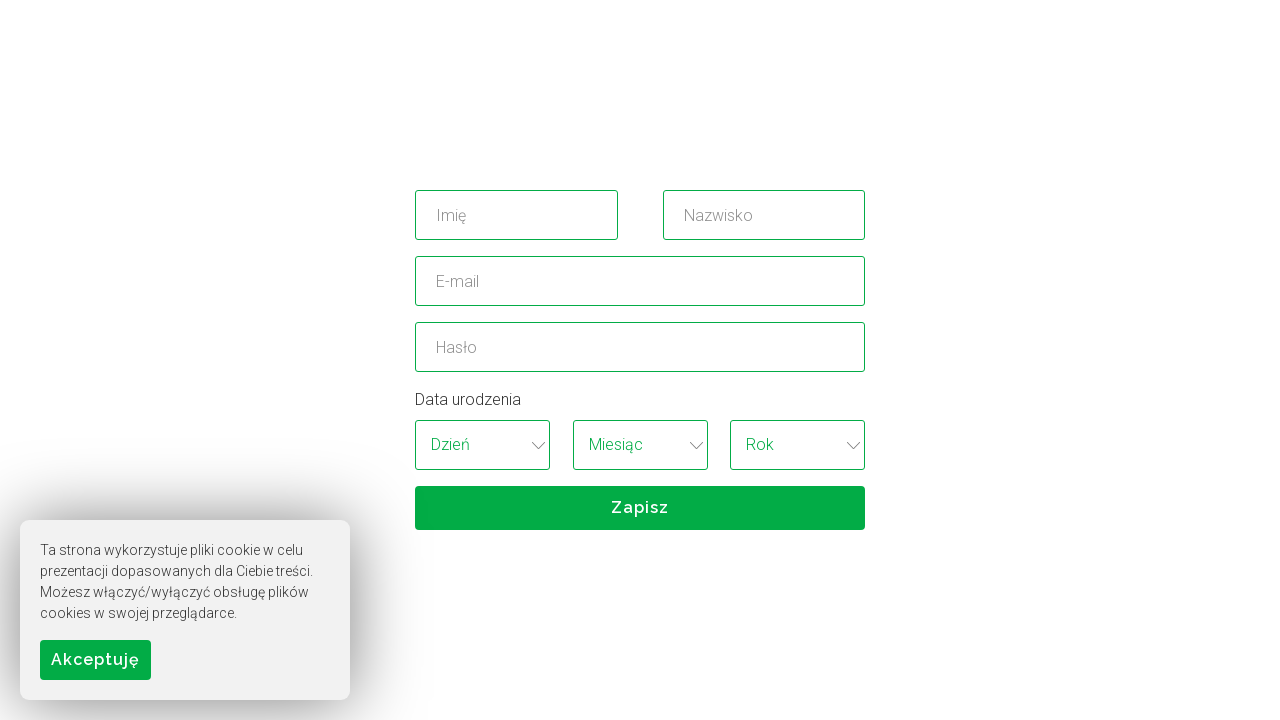

Located year dropdown field in birthday wrapper
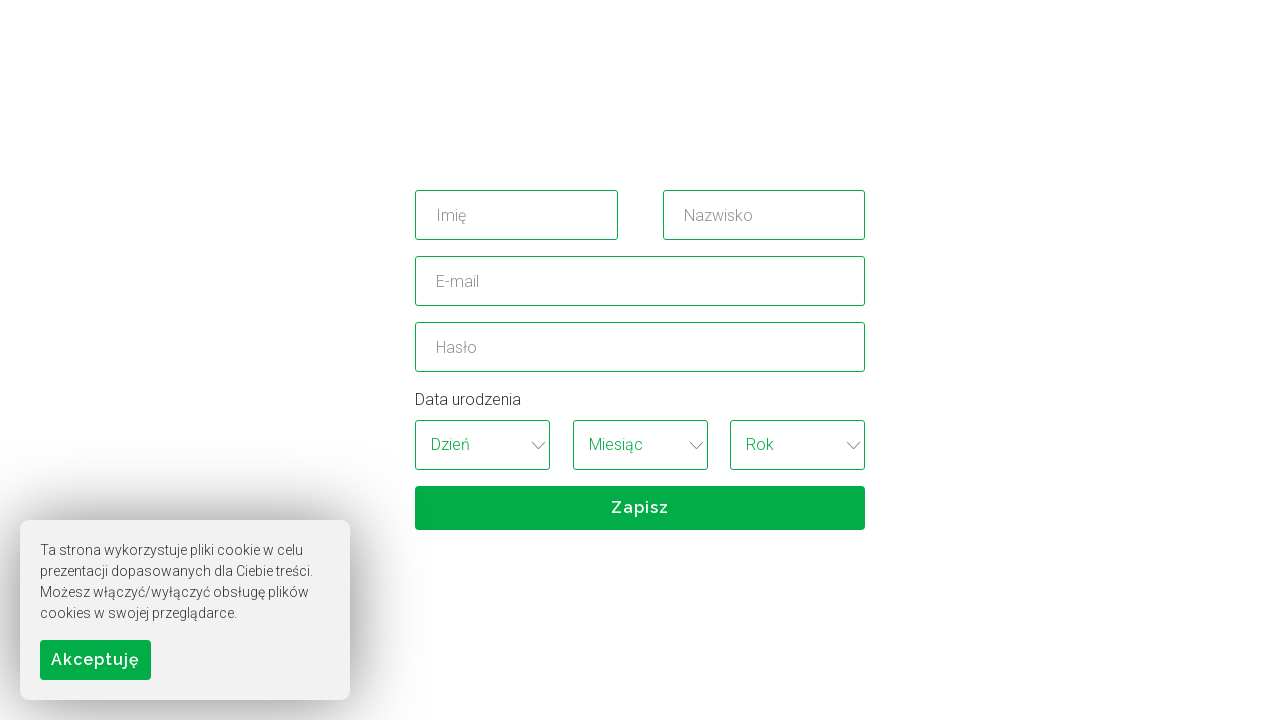

Selected 6th year option (index 5) from birthday dropdown on //*[@id="birthday_wrapper"]/select[3]
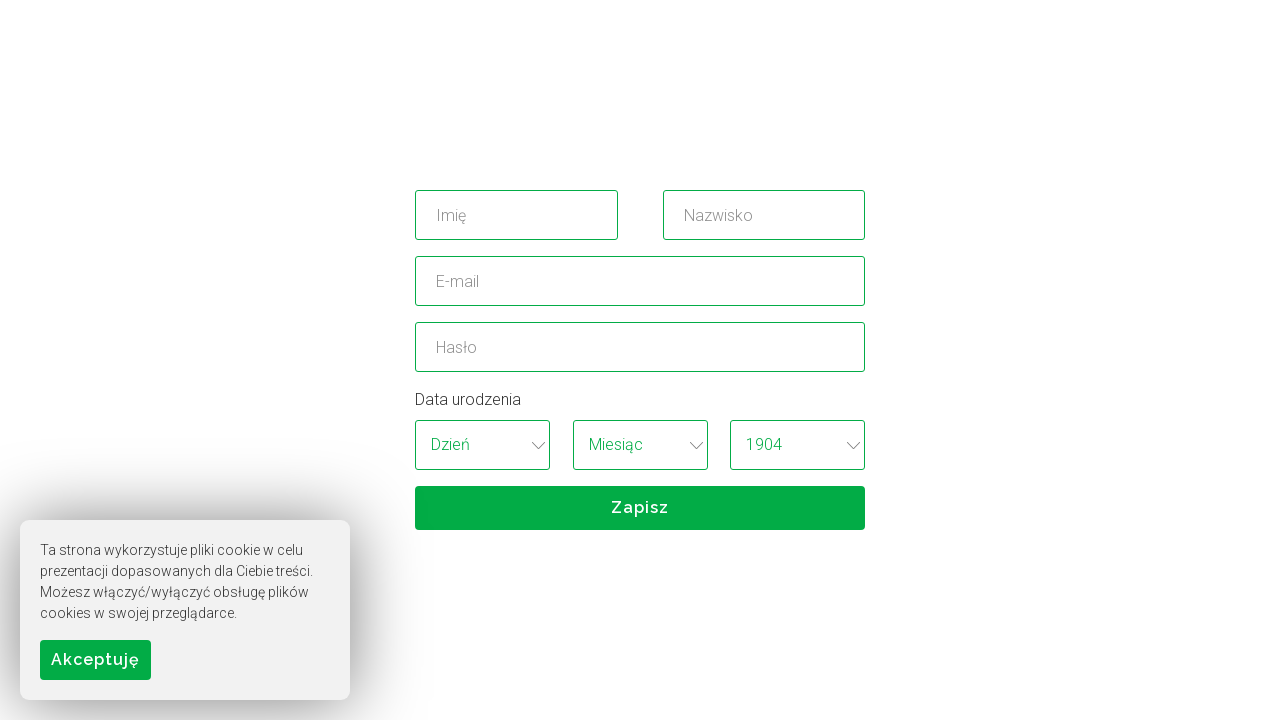

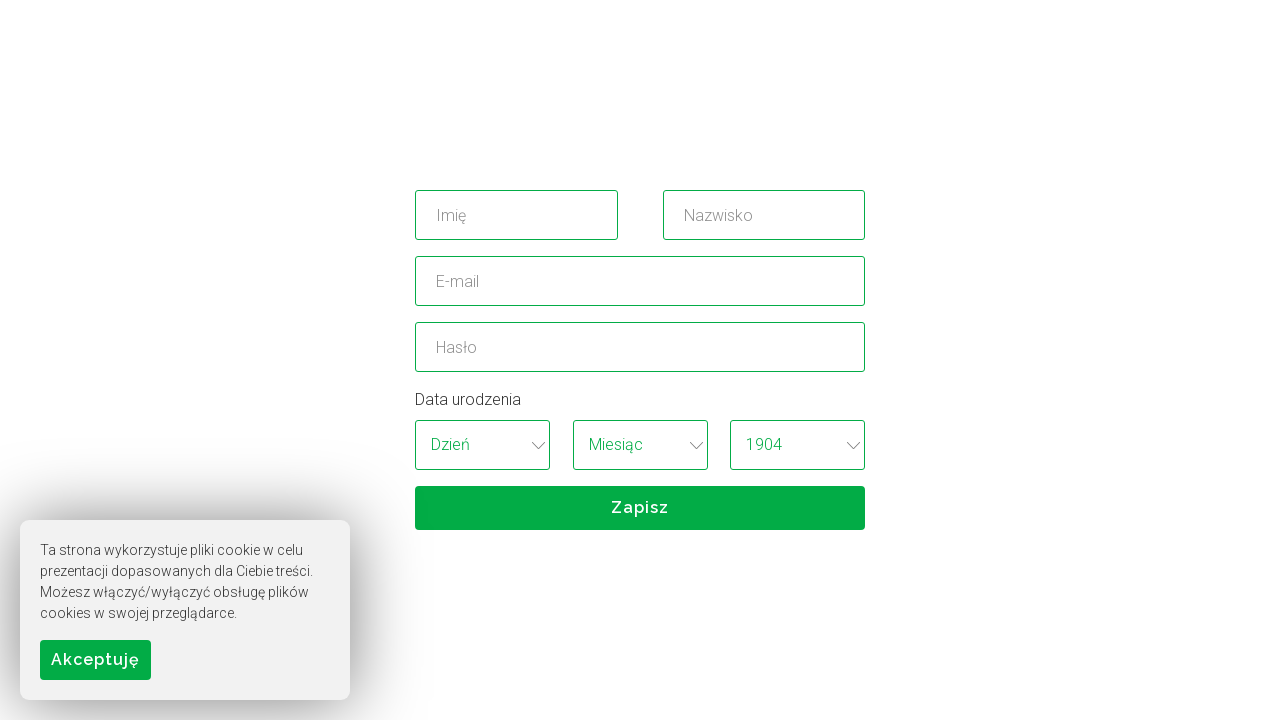